Tests checkbox functionality by clicking a checkbox to select it, verifying it's selected, then clicking again to unselect it and verifying it's unselected

Starting URL: https://rahulshettyacademy.com/AutomationPractice/

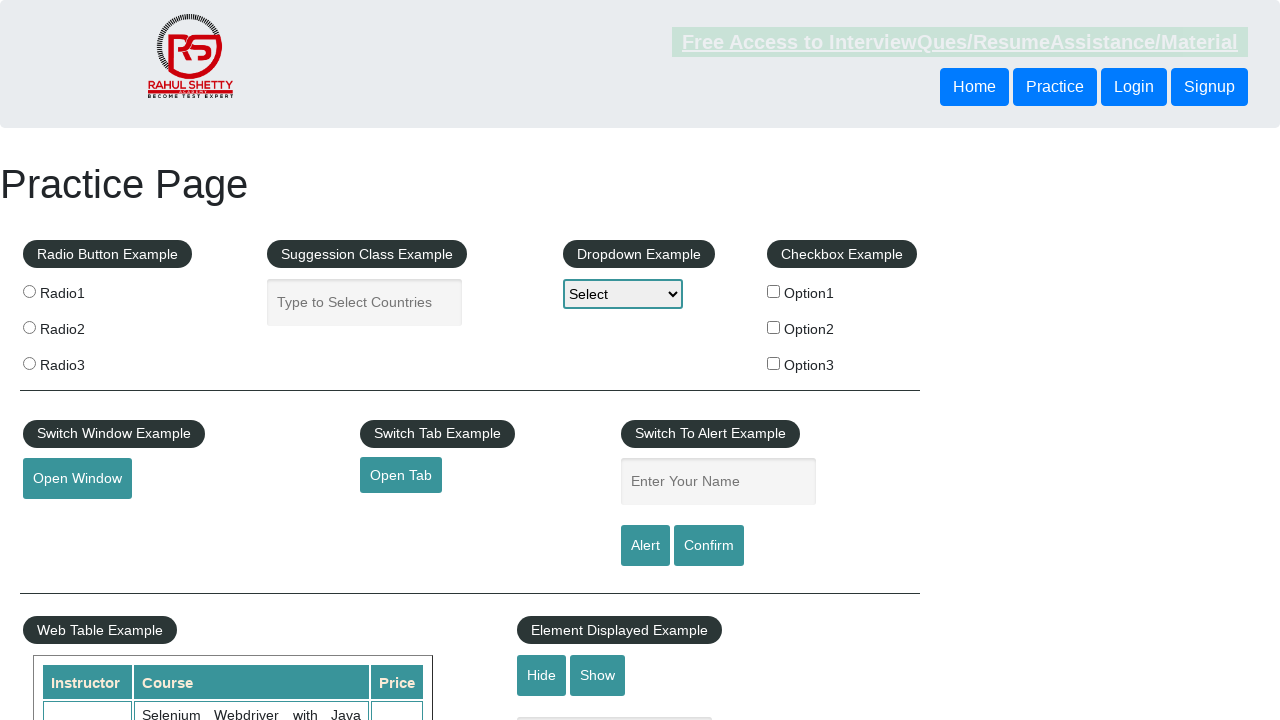

Clicked checkbox #checkBoxOption1 to select it at (774, 291) on #checkBoxOption1
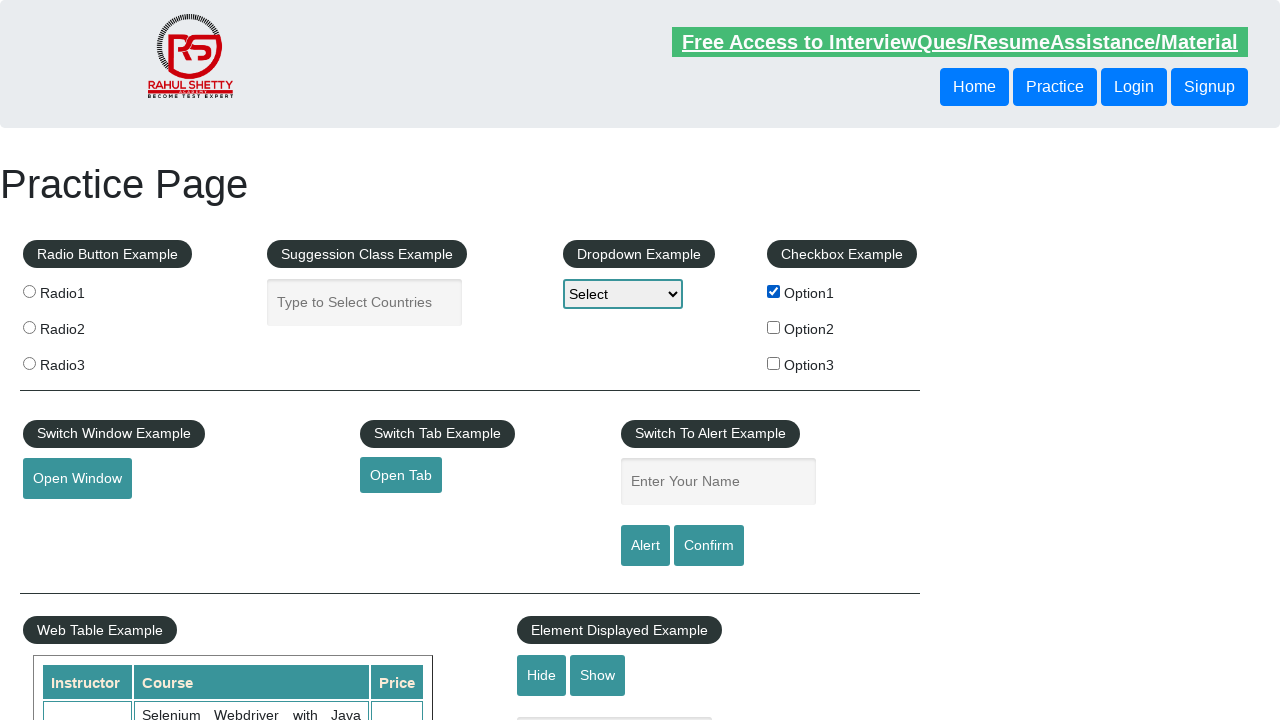

Verified that checkbox #checkBoxOption1 is selected
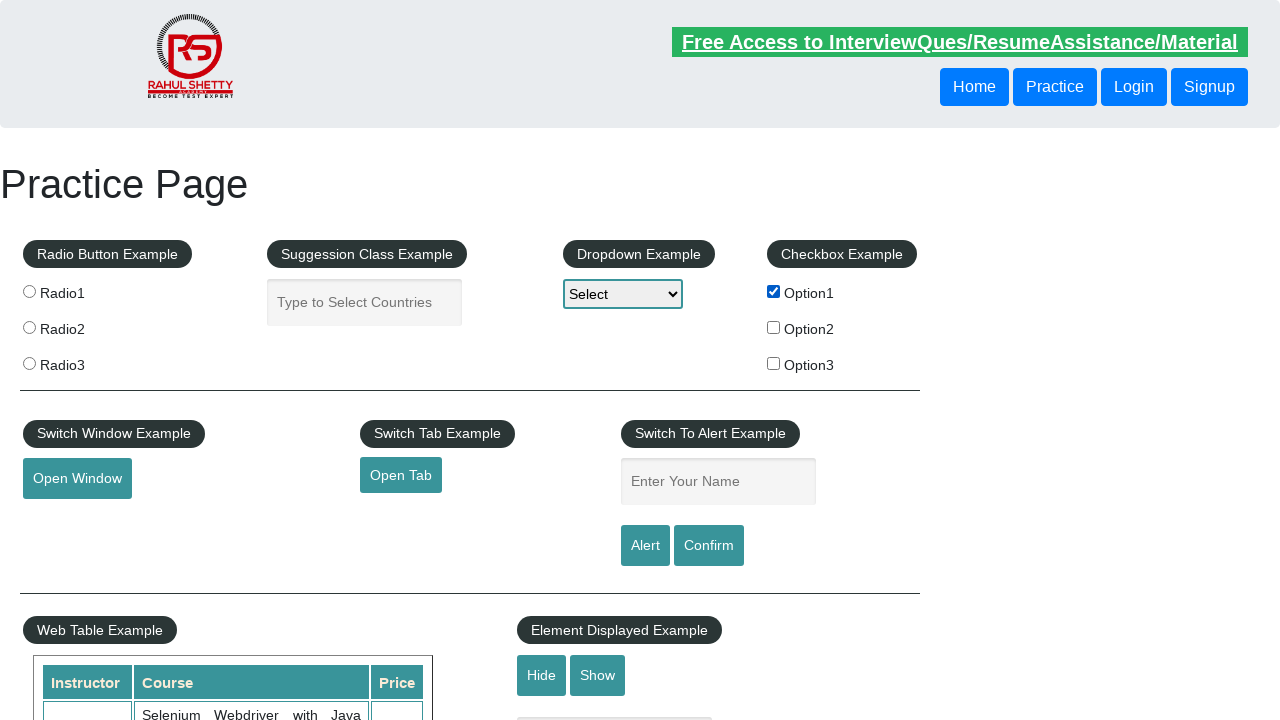

Clicked checkbox #checkBoxOption1 to unselect it at (774, 291) on #checkBoxOption1
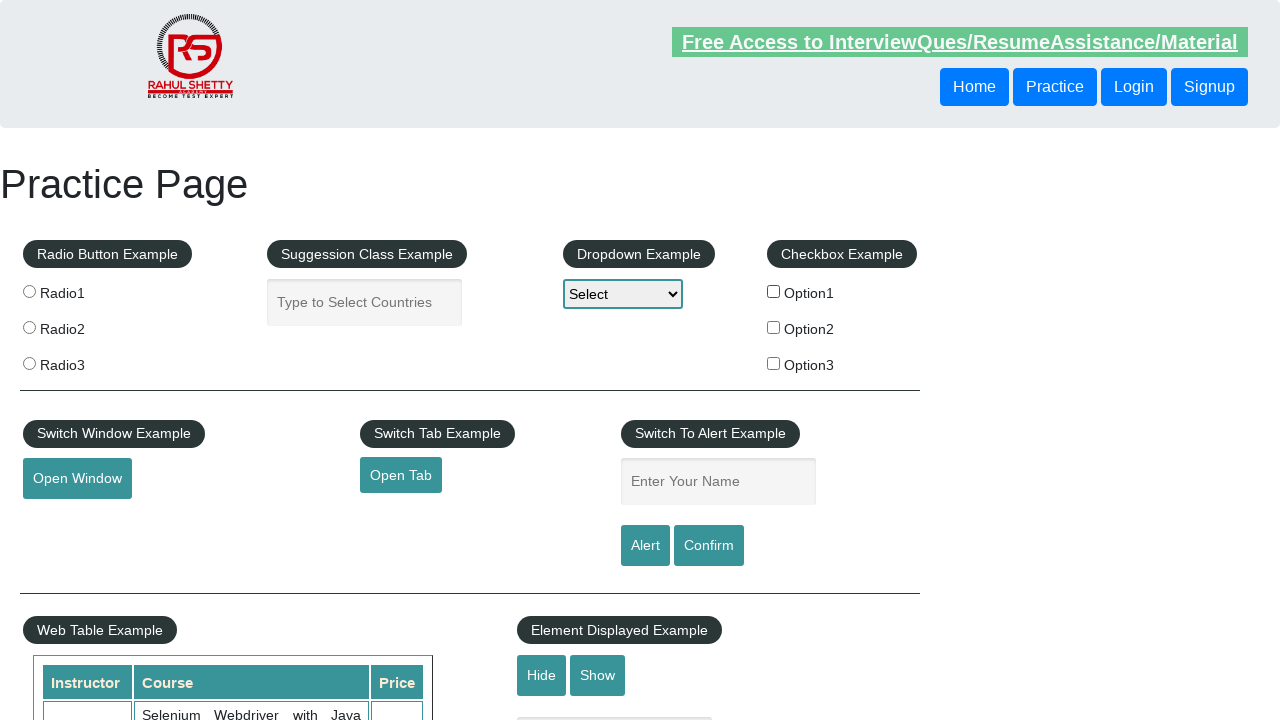

Verified that checkbox #checkBoxOption1 is unselected
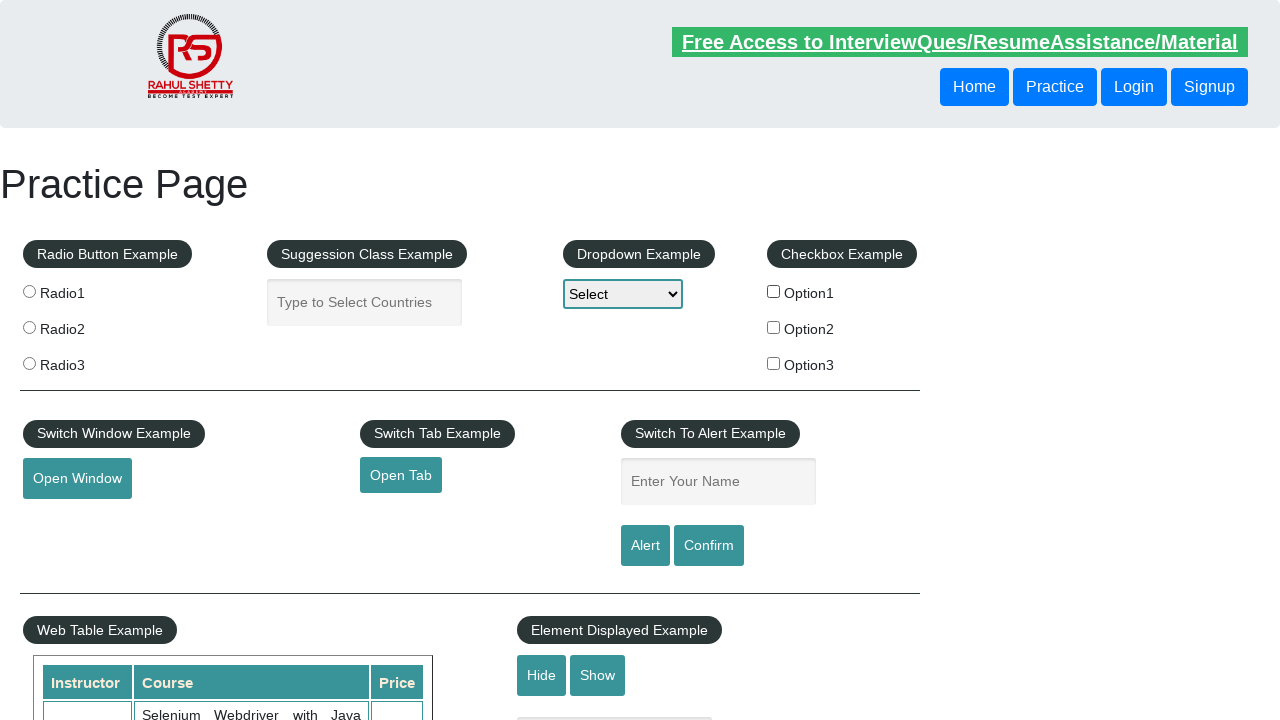

Retrieved total checkbox count: 3
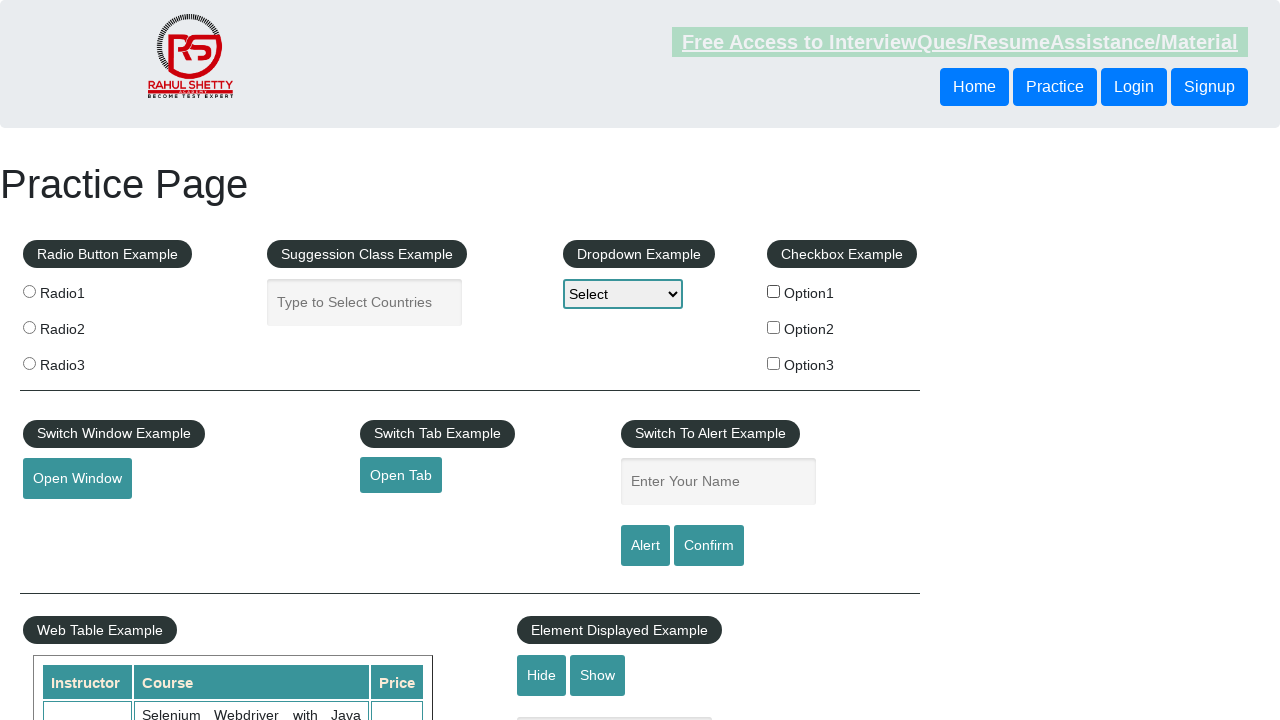

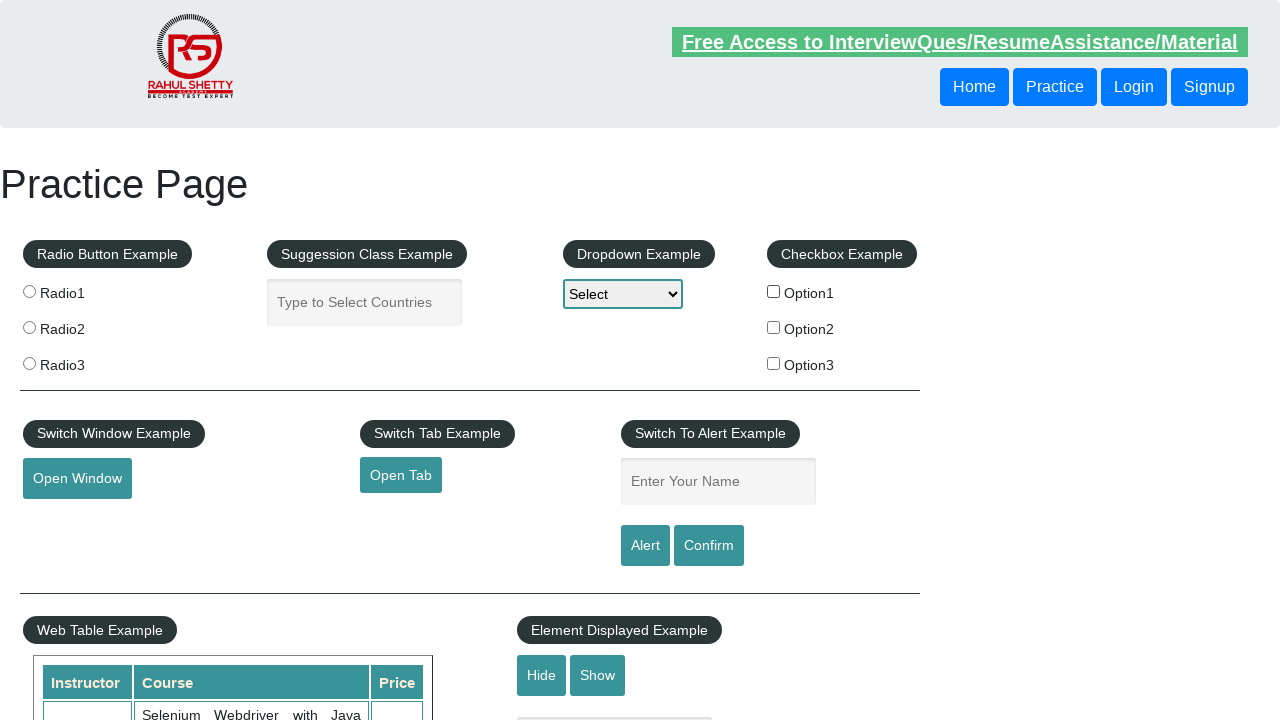